Tests radio button functionality by checking the initial selection state, clicking the female radio button, and verifying it becomes selected.

Starting URL: https://krninformatix.com/sample.html

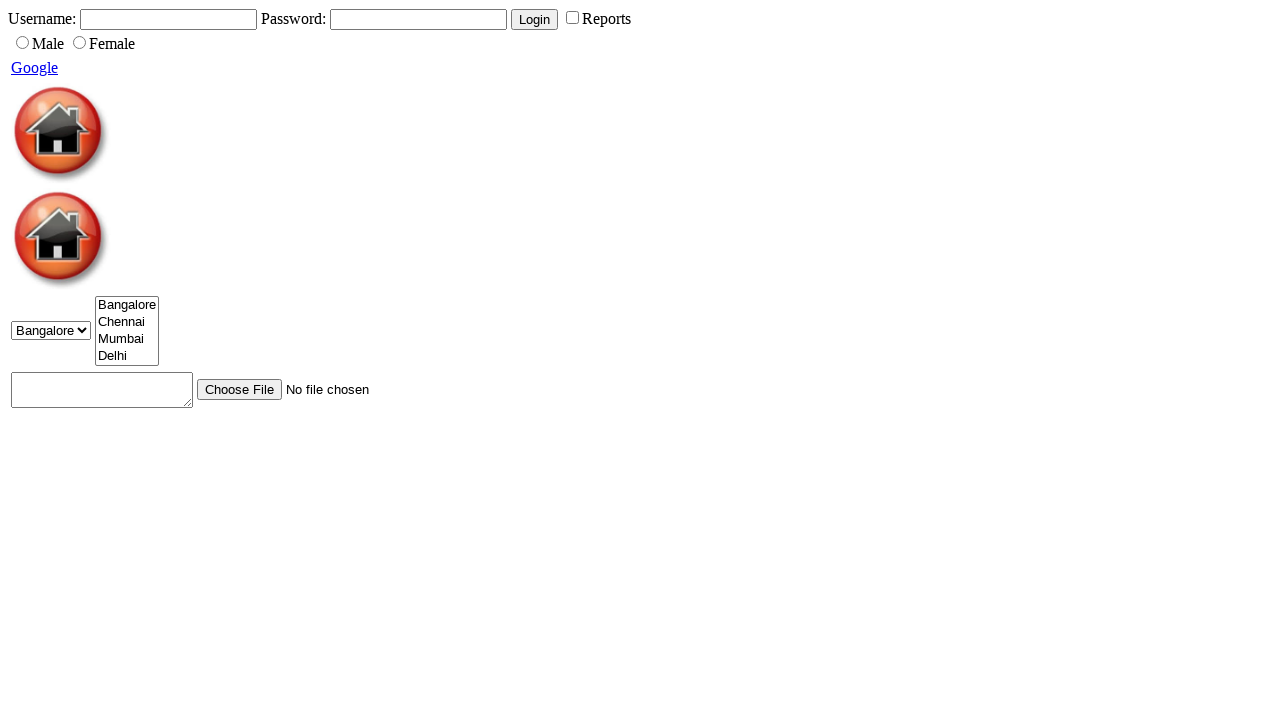

Checked initial selection state of female radio button
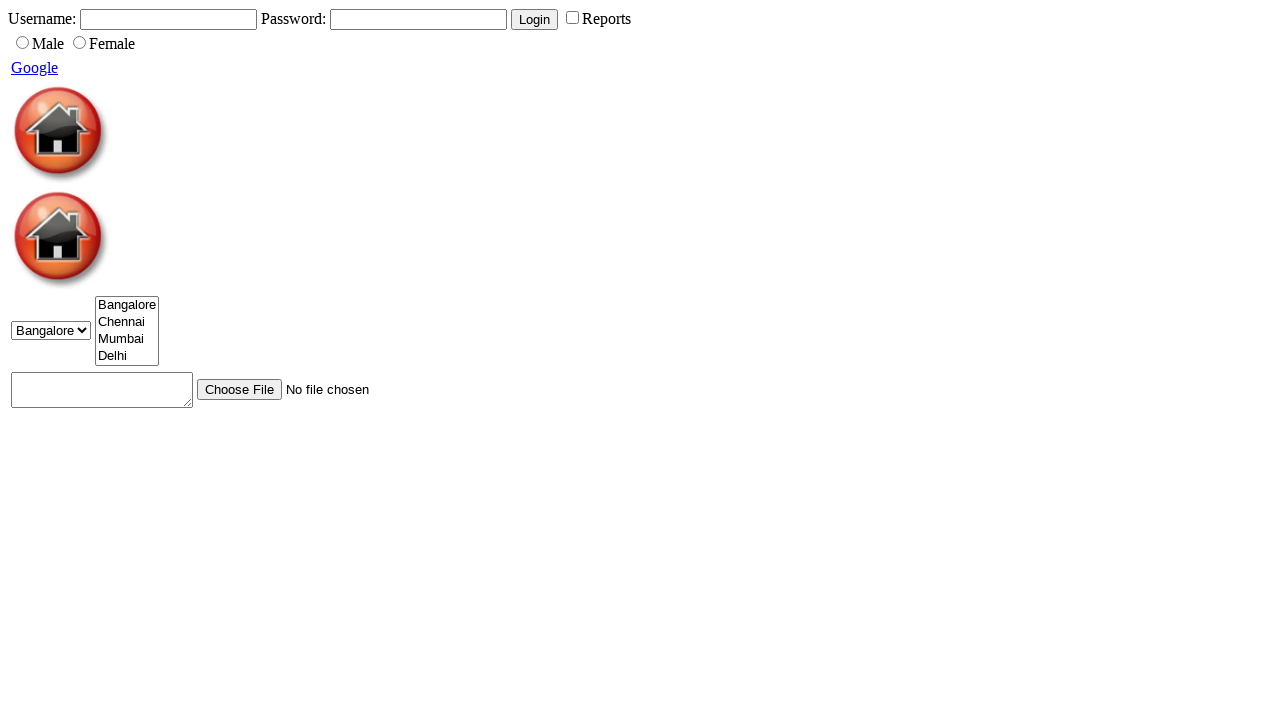

Clicked the female radio button at (80, 42) on #female
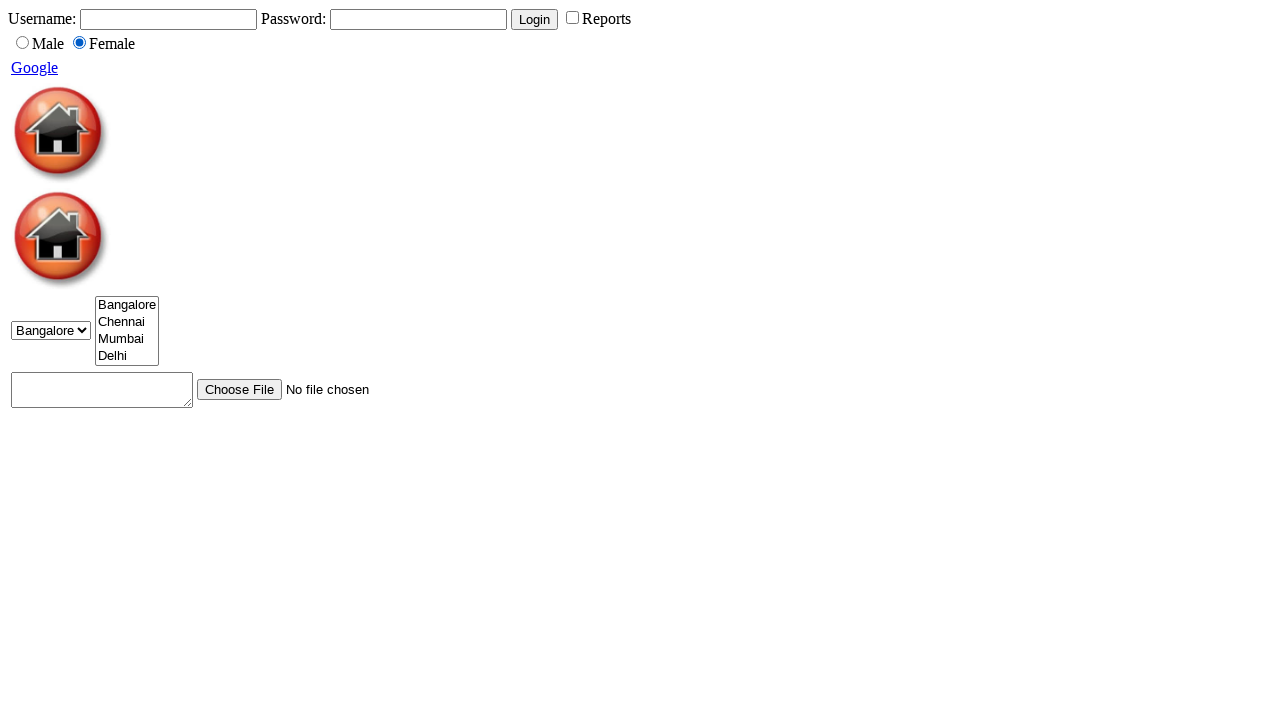

Verified female radio button is now selected
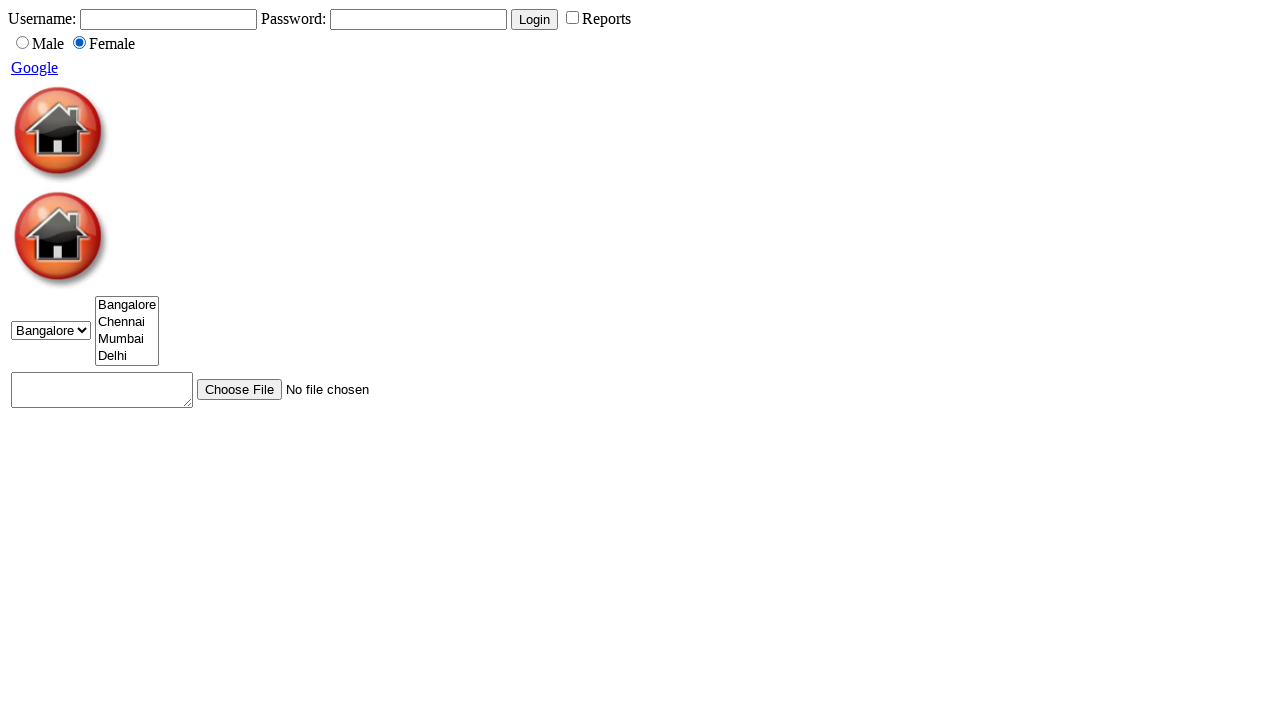

Confirmed female radio button selection is visible
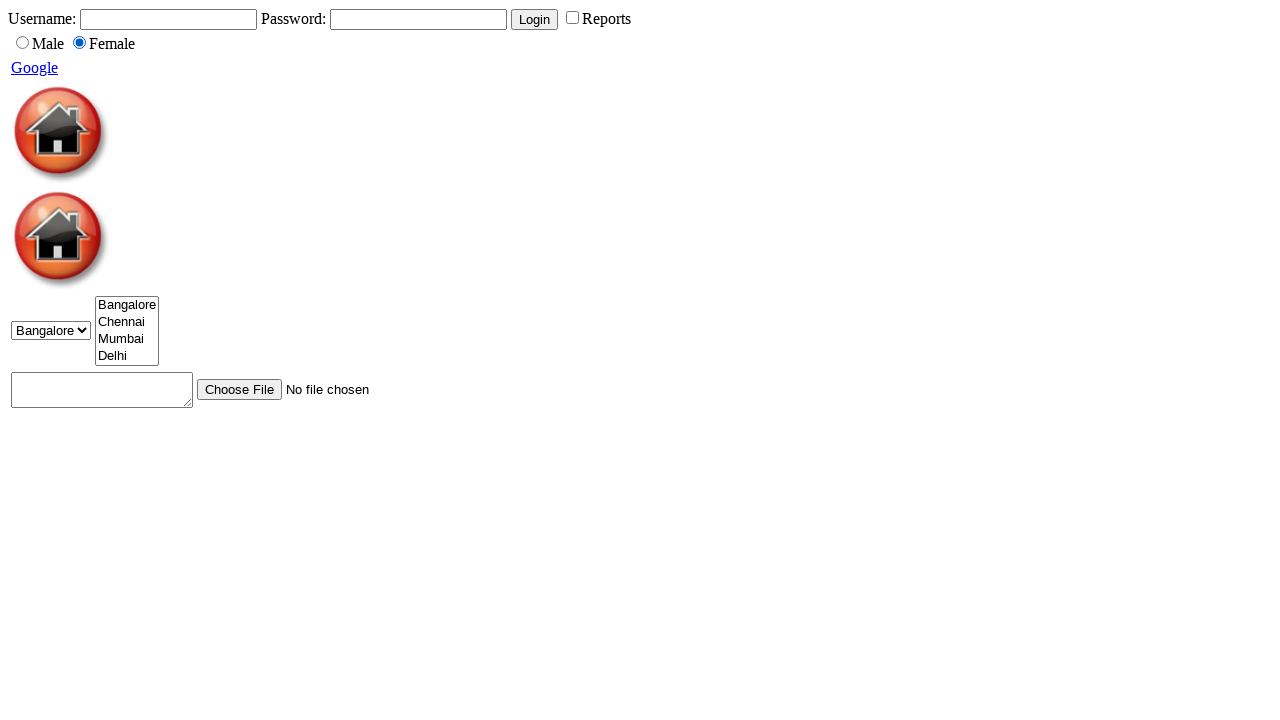

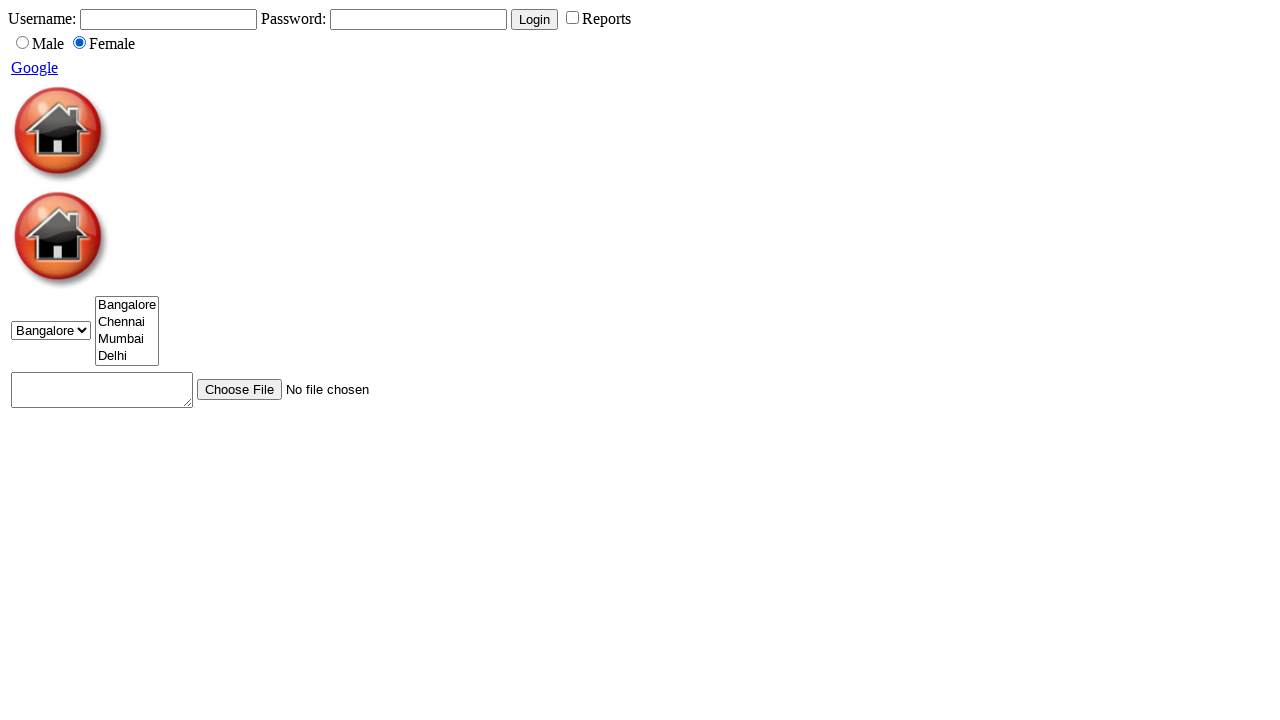